Navigates to DemoQA website and interacts with category cards and accordion elements by clicking on the first item of each

Starting URL: https://demoqa.com/

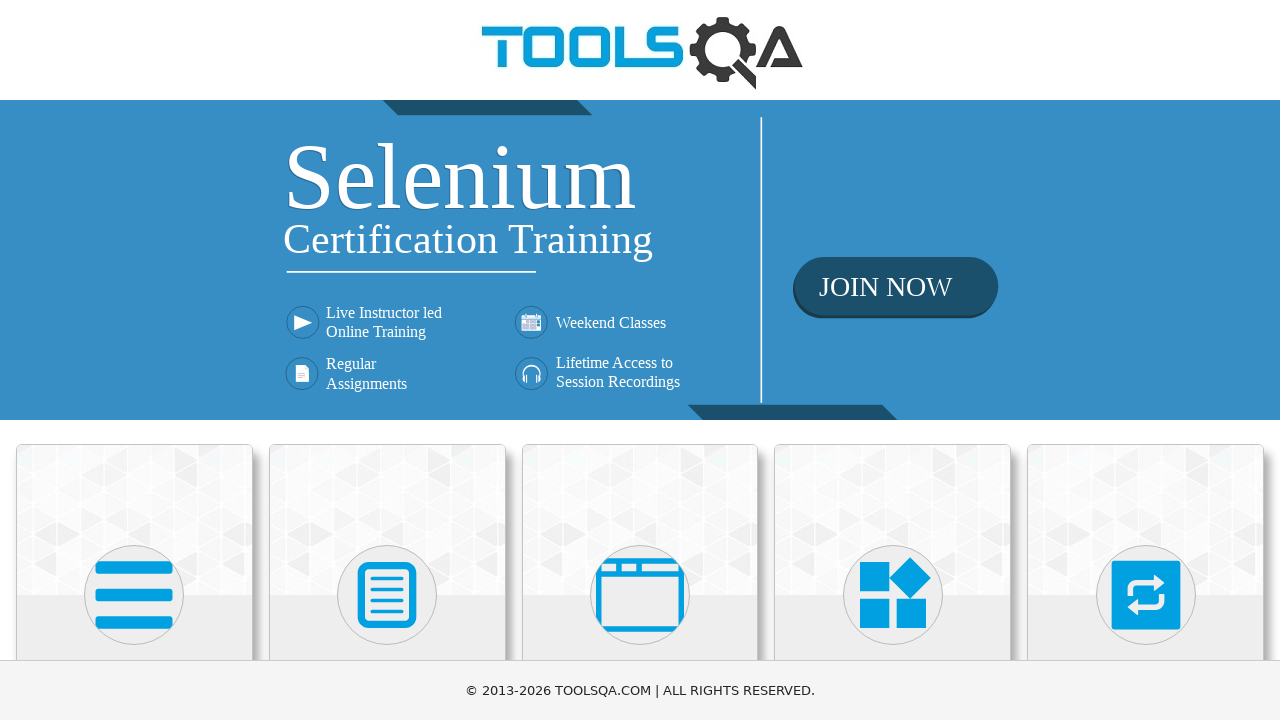

Waited for category items to be visible
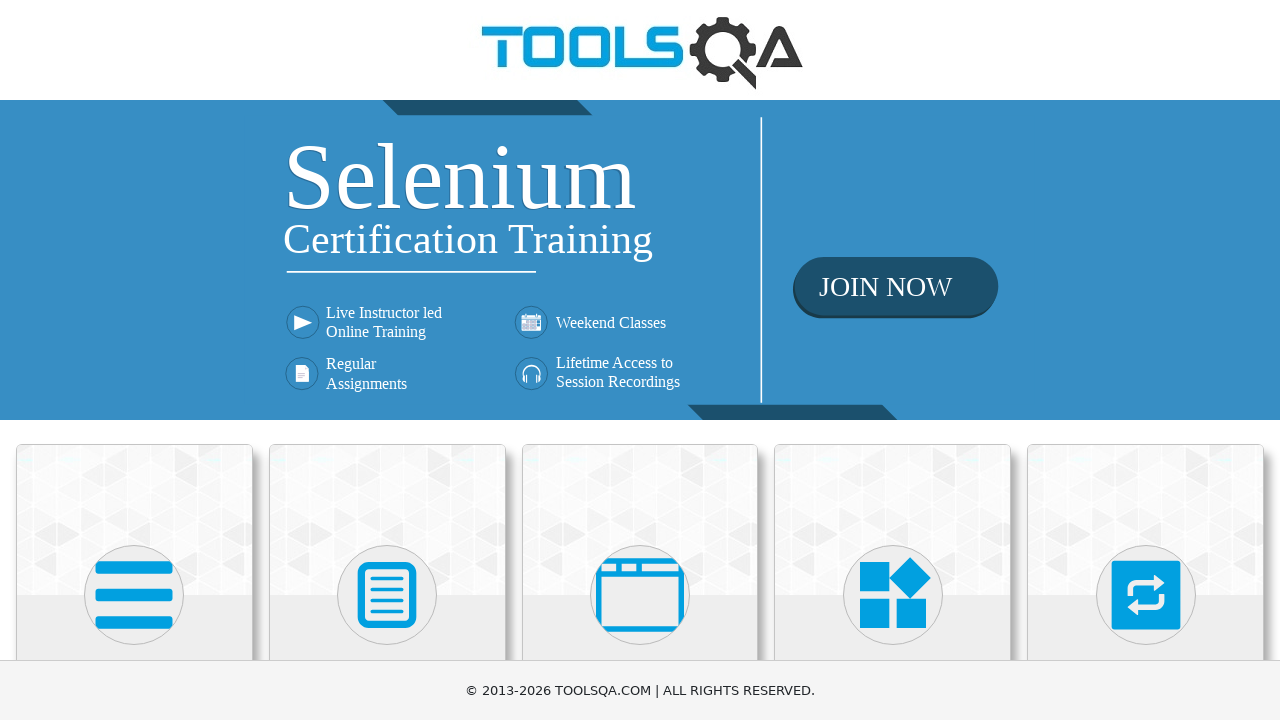

Retrieved all category items
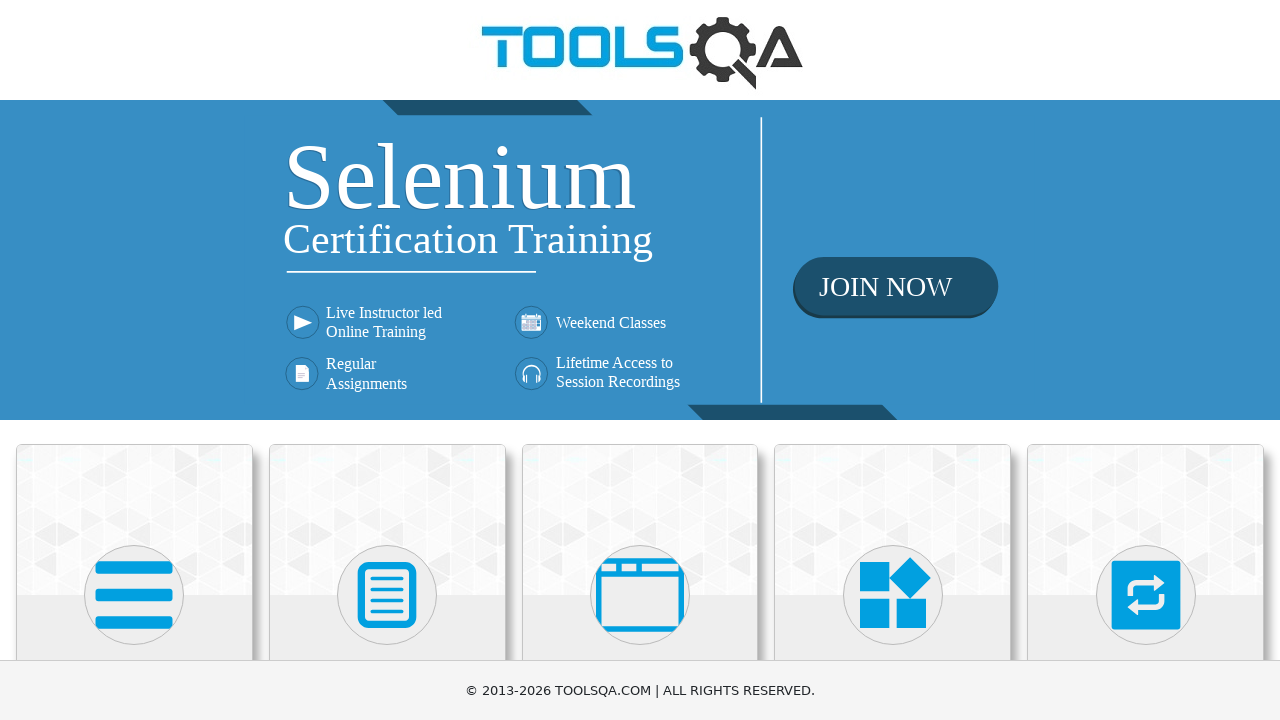

Clicked the first category item at (134, 520) on xpath=//div[contains(@class,'top-card')] >> nth=0
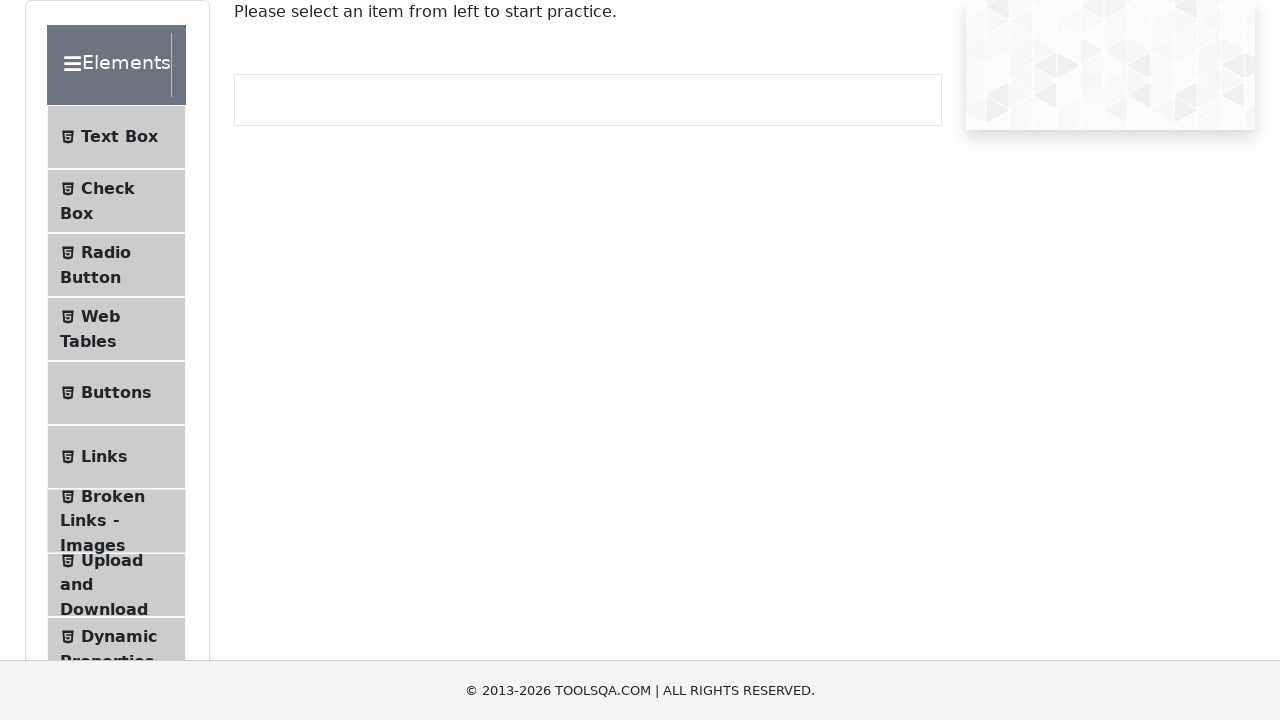

Waited for accordion items to be visible
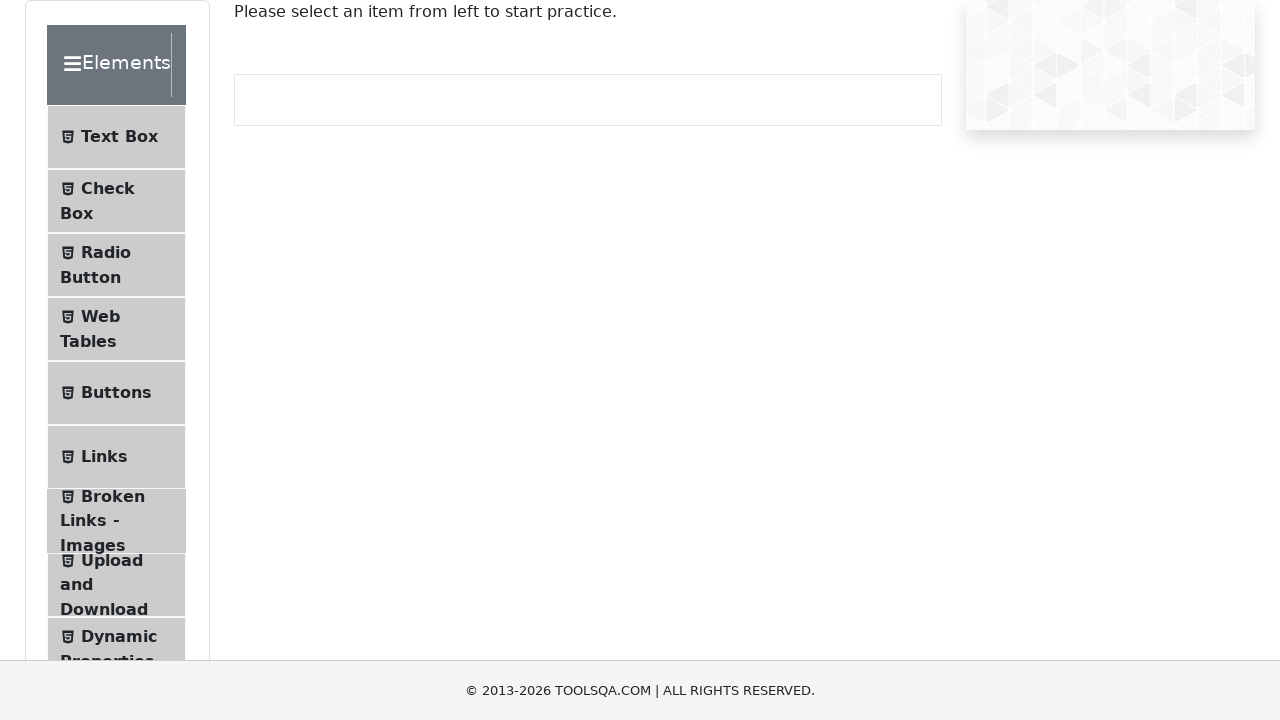

Retrieved all accordion items
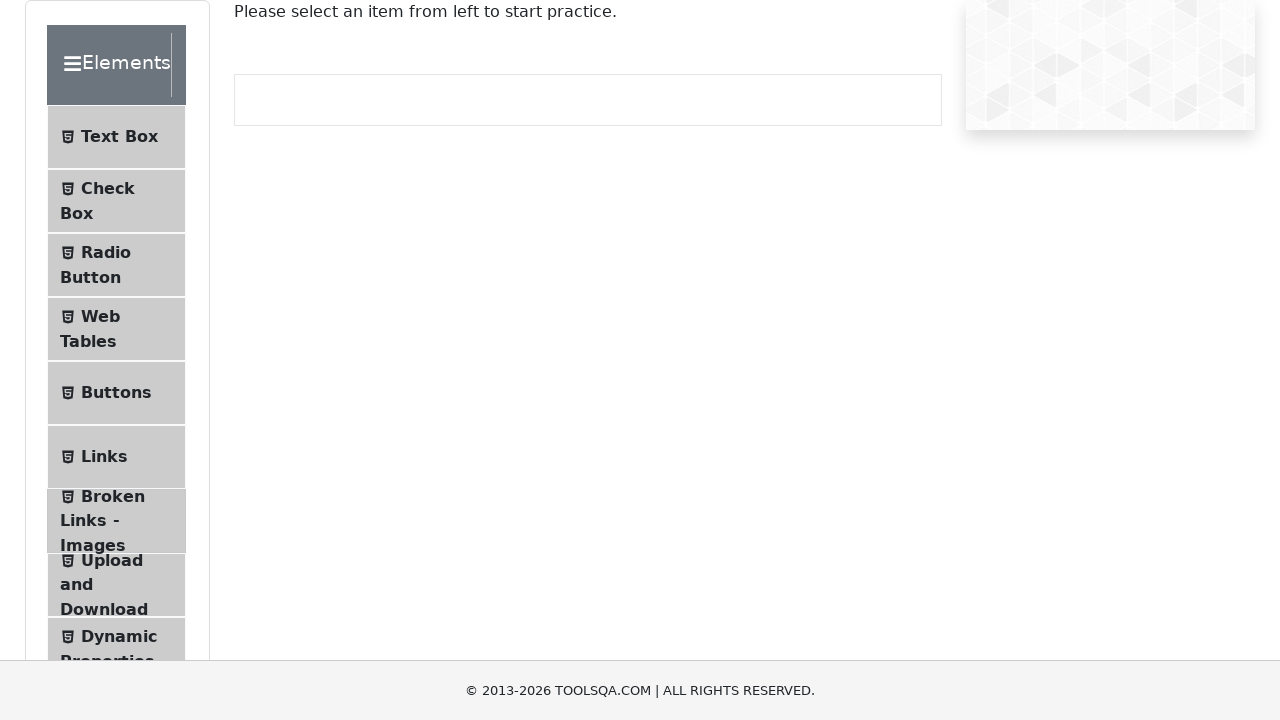

Clicked the first accordion item at (126, 353) on xpath=//div[@class='element-group'] >> nth=0
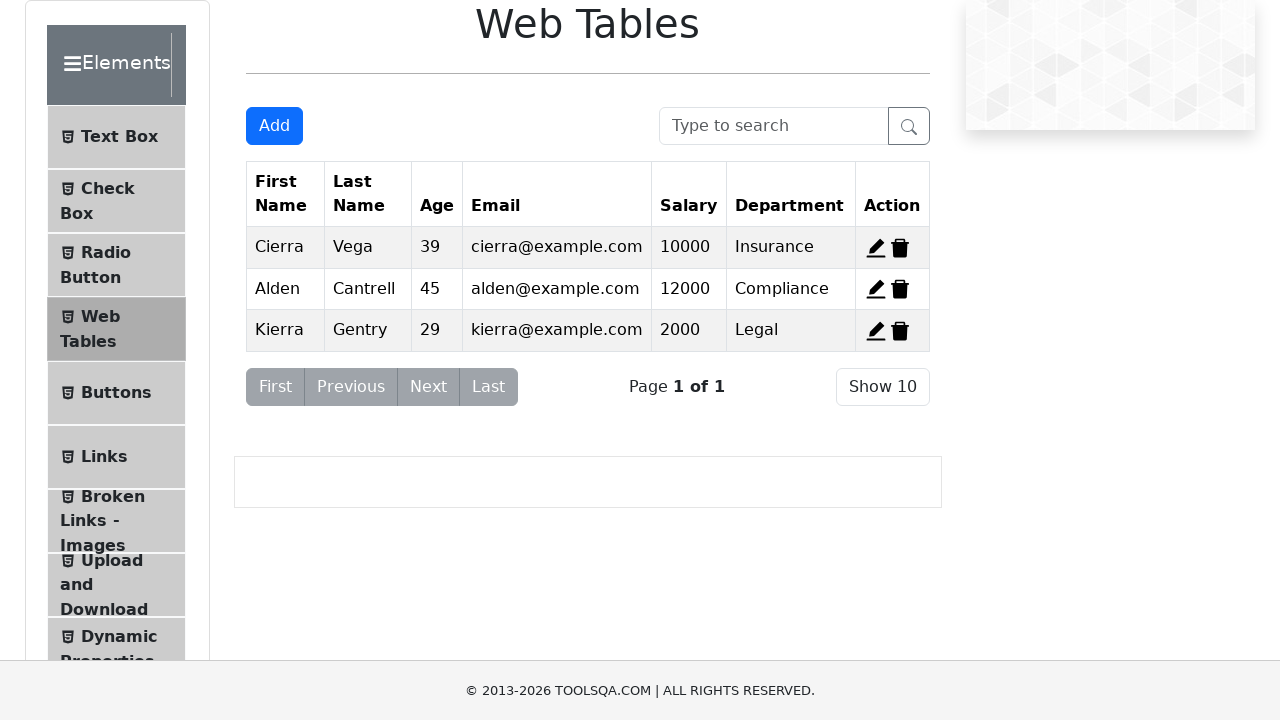

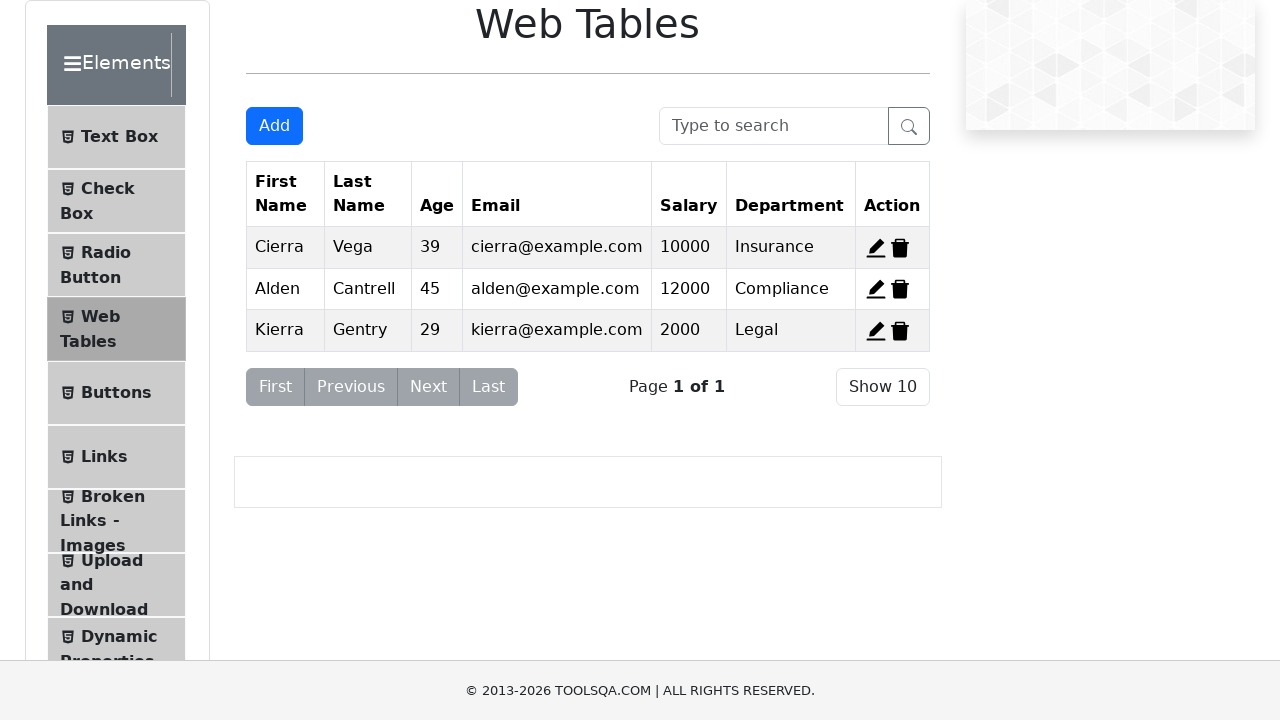